Navigates to a login page and maximizes the browser window to verify the page loads correctly

Starting URL: https://the-internet.herokuapp.com/login

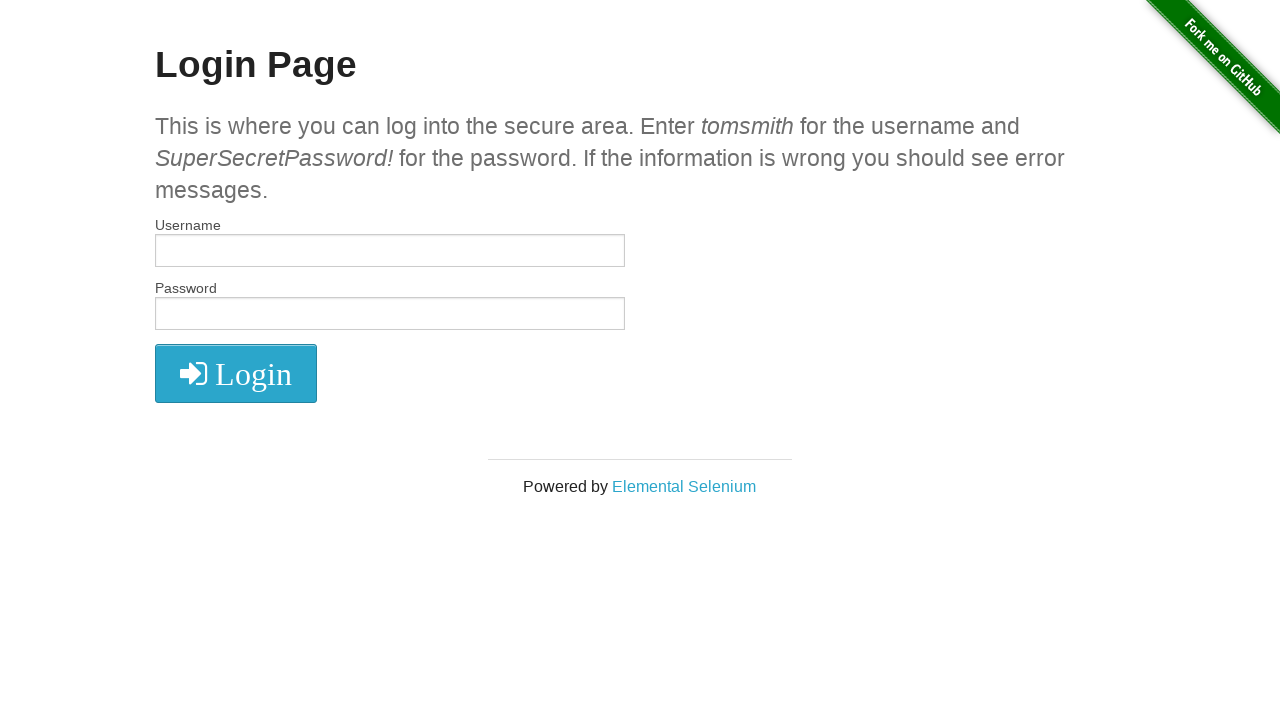

Set browser viewport to 1920x1080
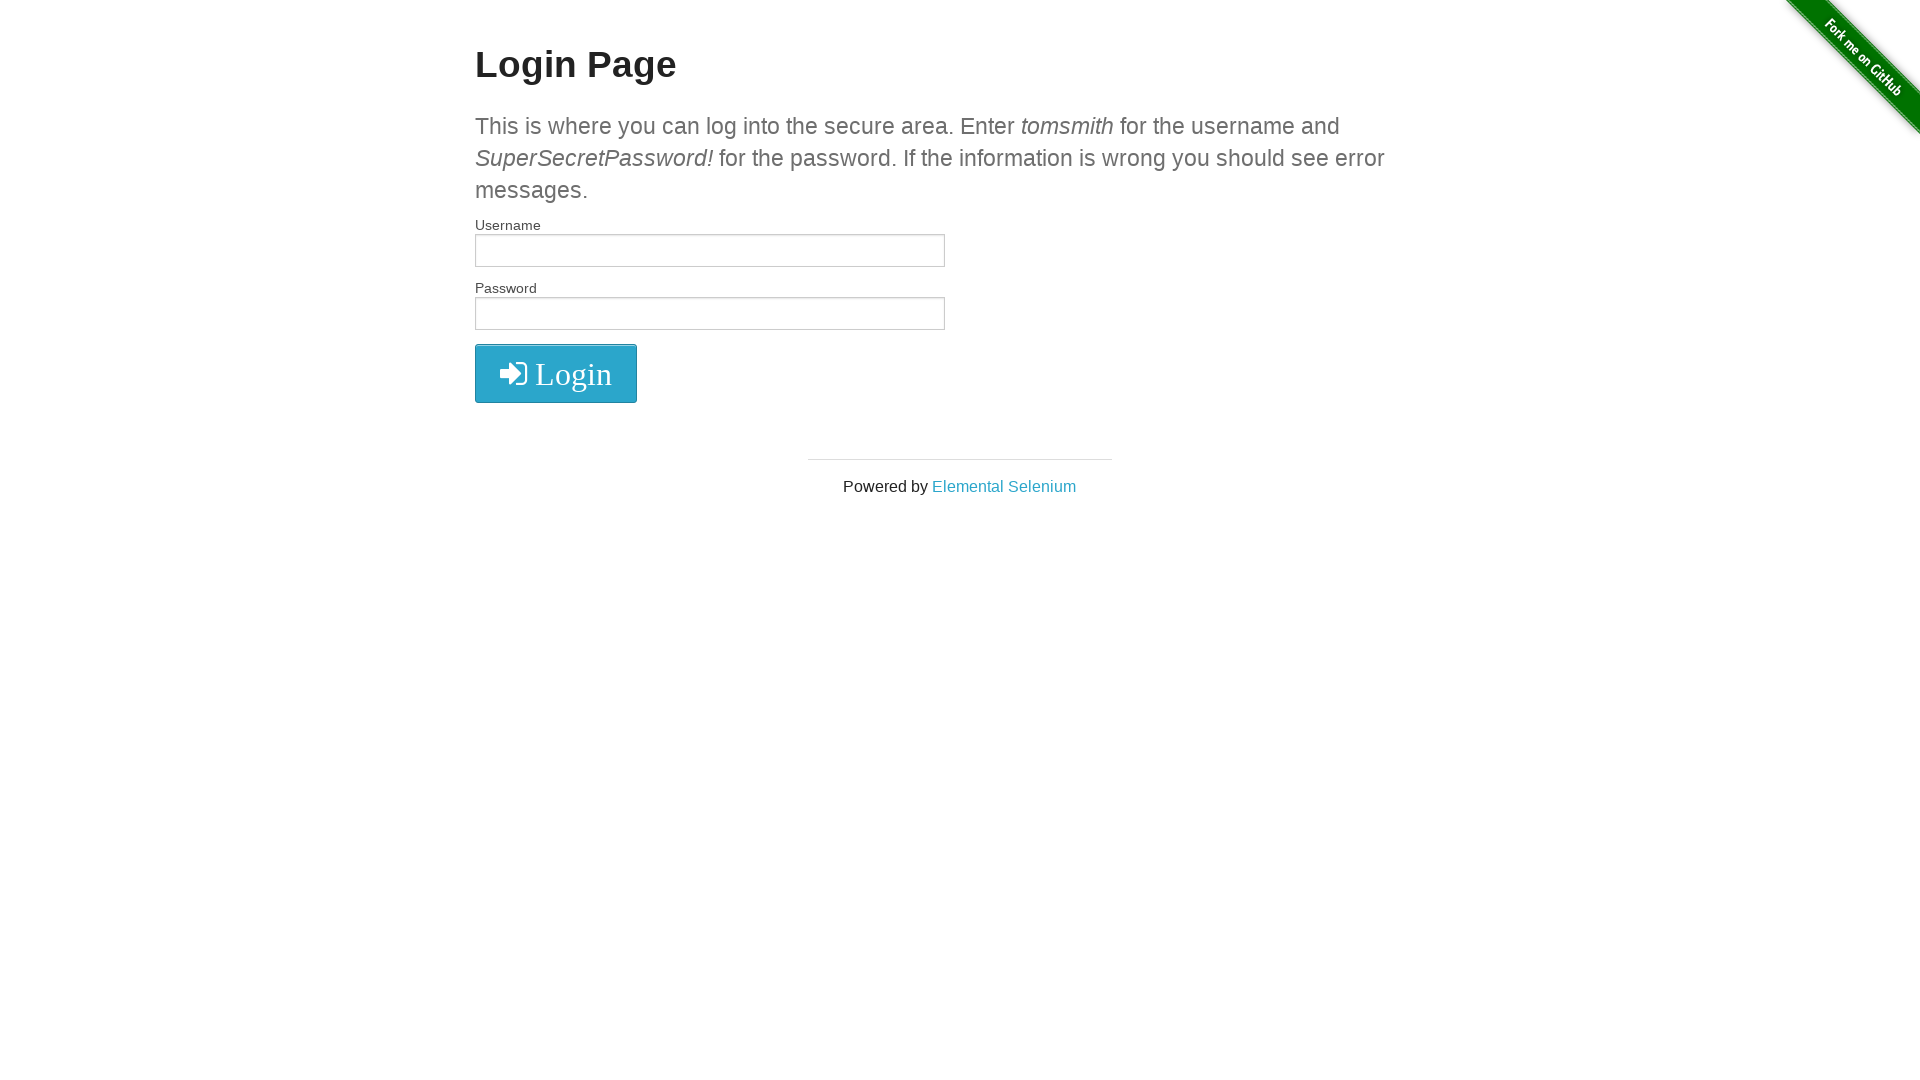

Login page loaded and DOM content ready
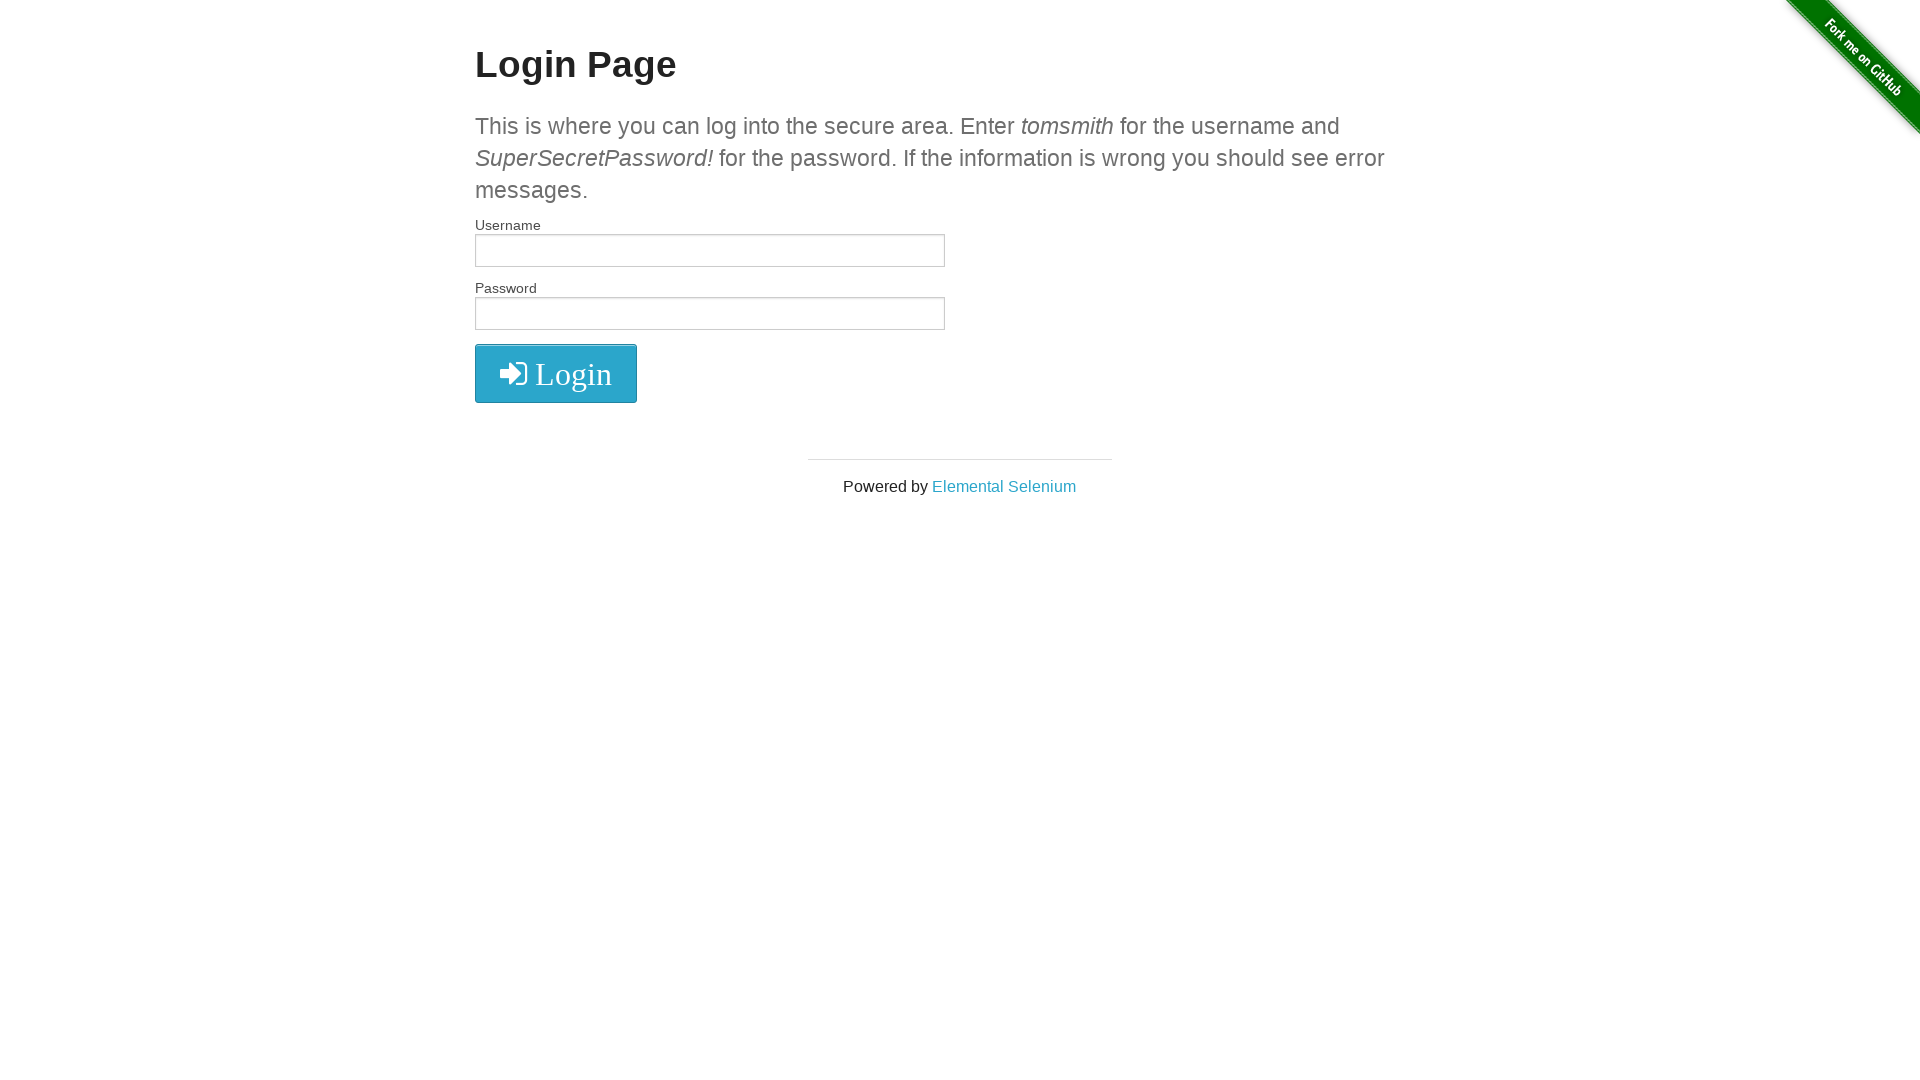

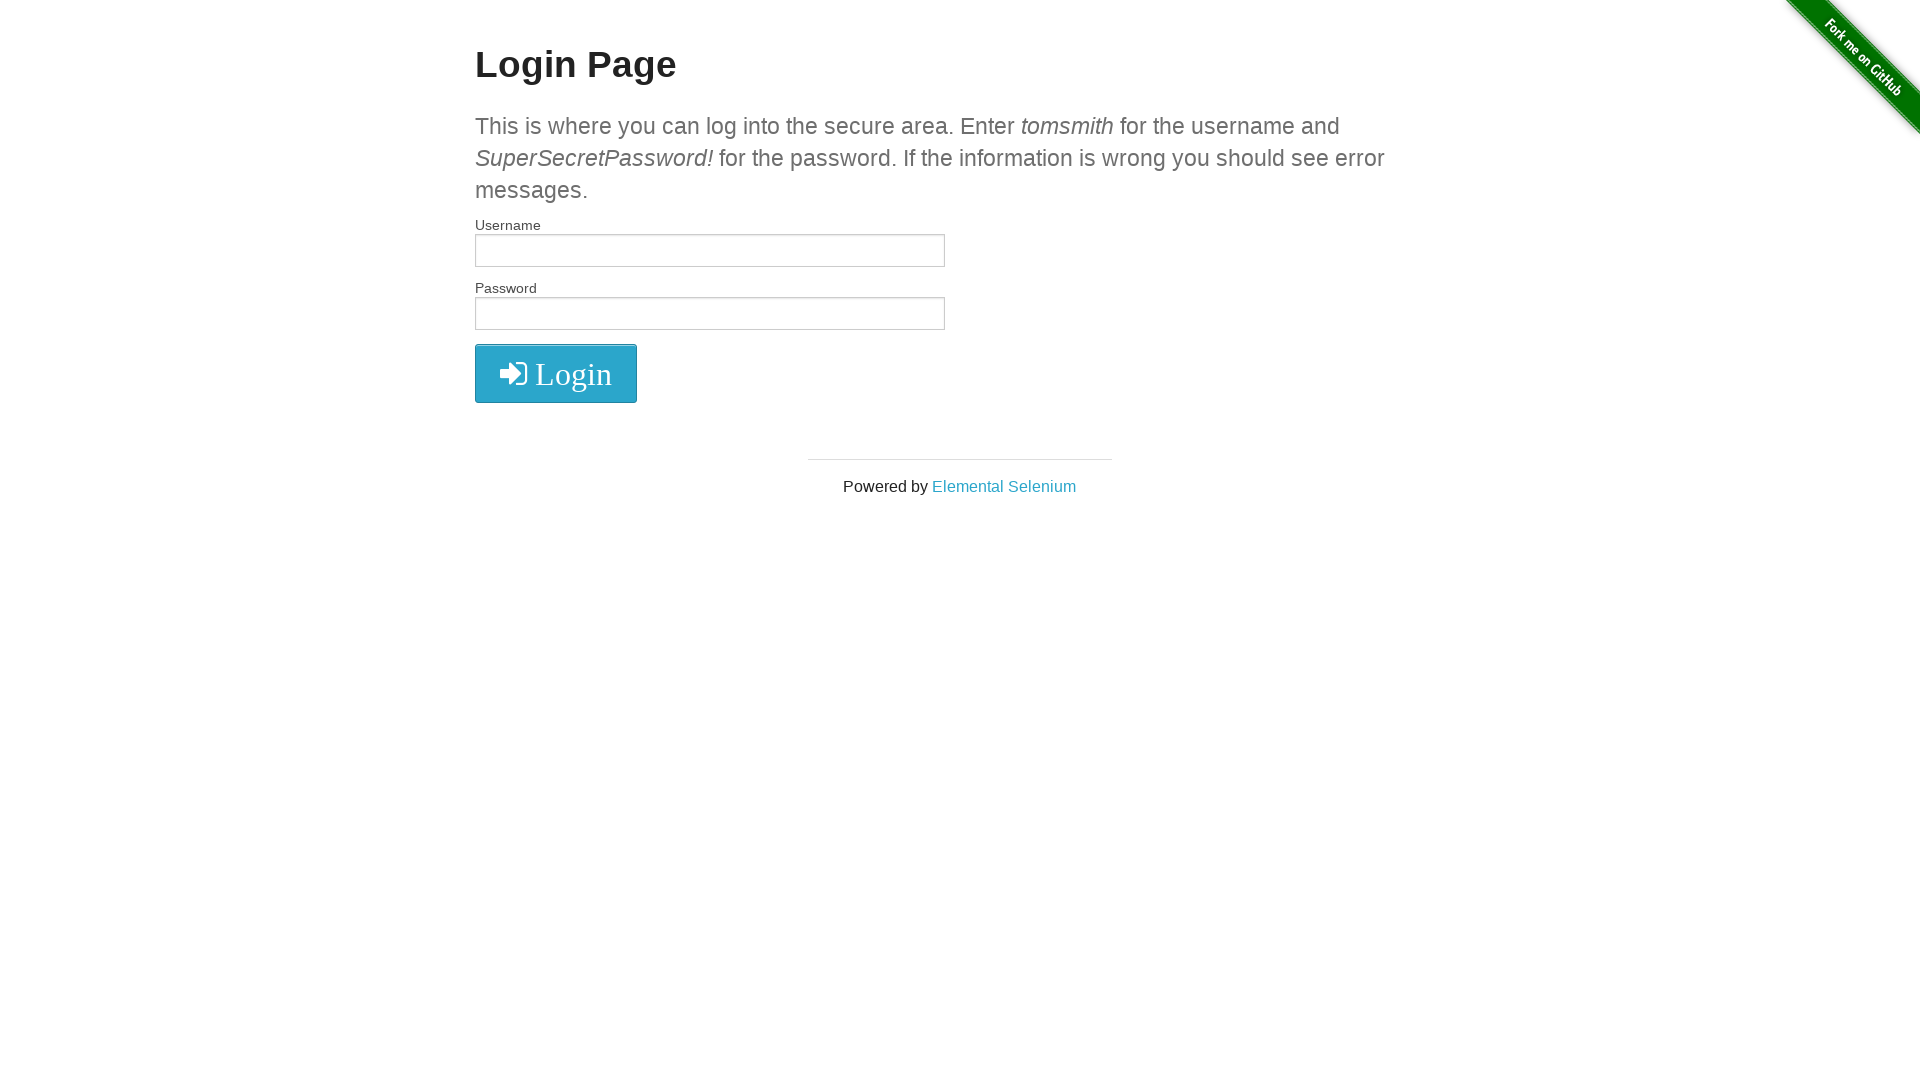